Clicks all unchecked checkboxes on a W3.org accessibility example page by finding elements with aria-checked='false' attribute

Starting URL: https://www.w3.org/TR/2019/NOTE-wai-aria-practices-1.1-20190814/examples/checkbox/checkbox-1/checkbox-1.html

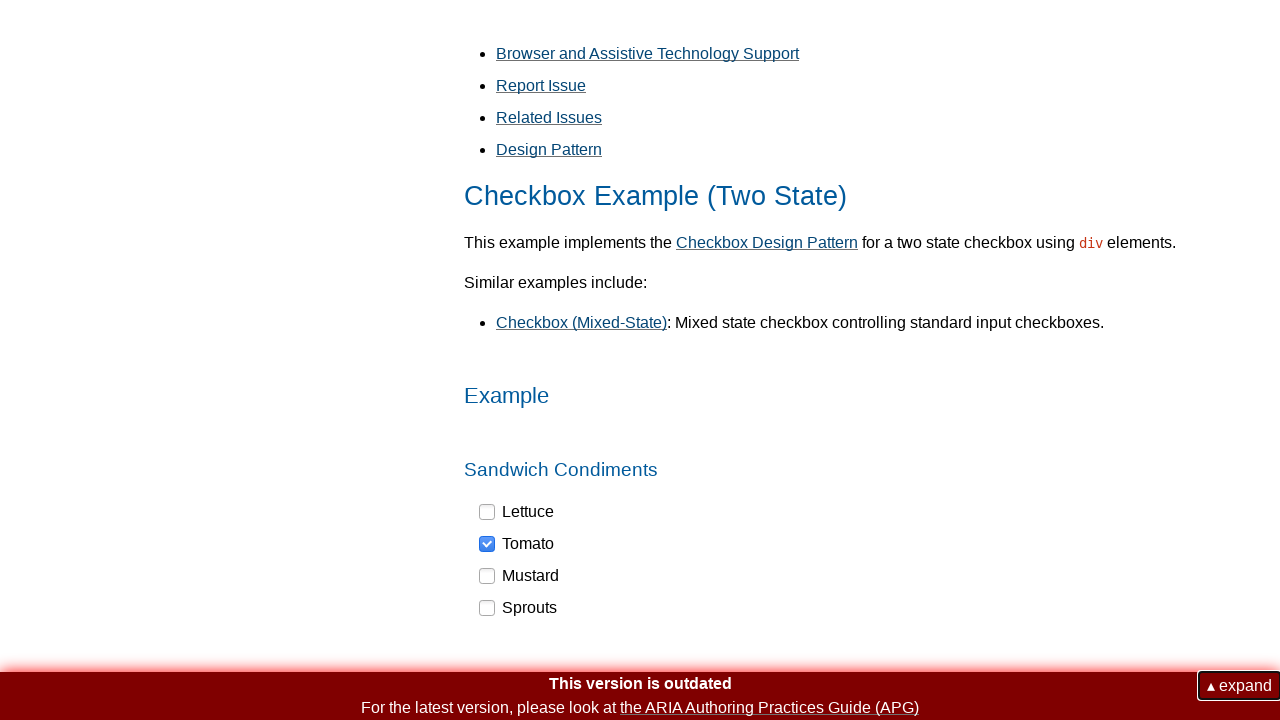

Navigated to W3.org accessibility checkbox example page
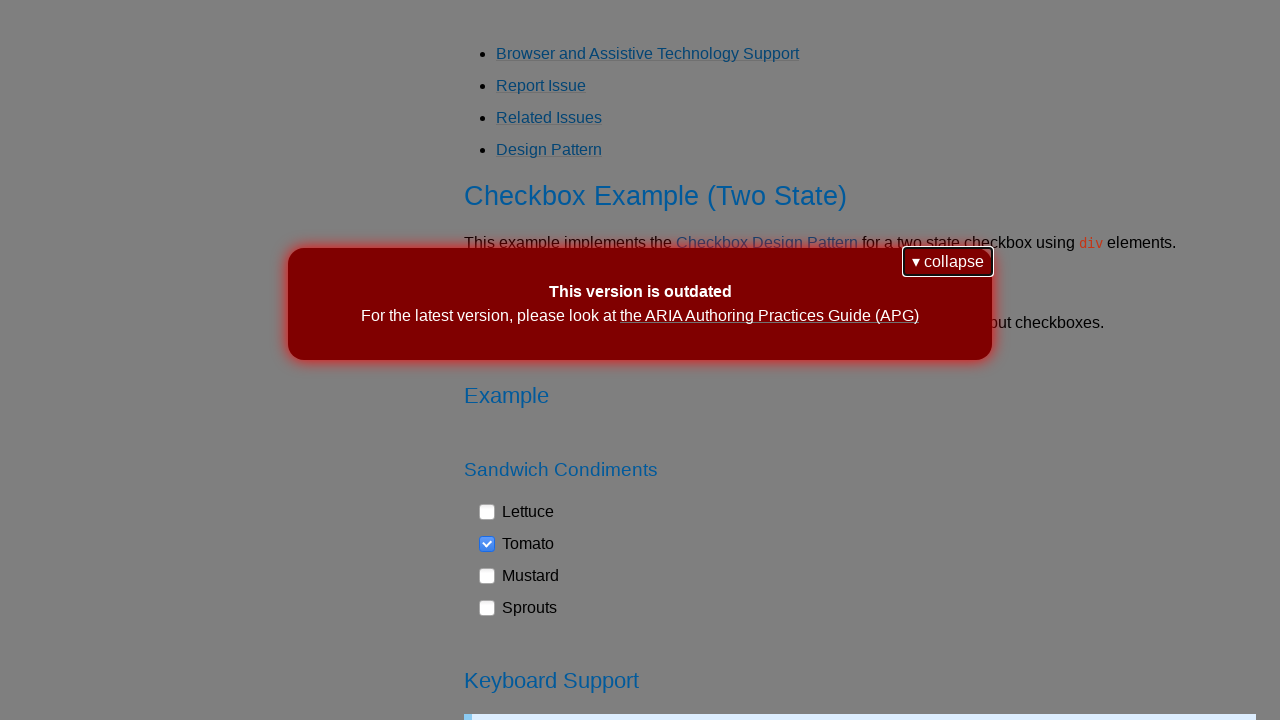

Found all unchecked checkboxes with aria-checked='false' attribute
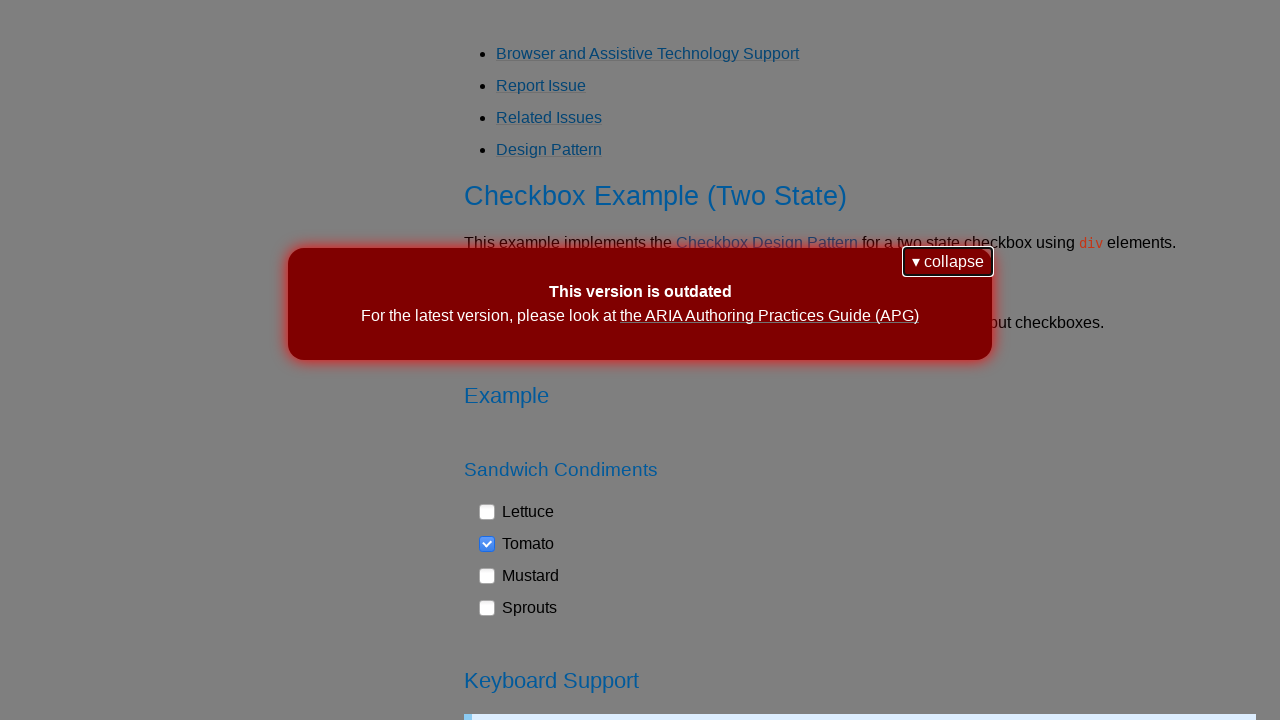

Clicked an unchecked checkbox at (517, 512) on div[aria-checked='false'] >> nth=0
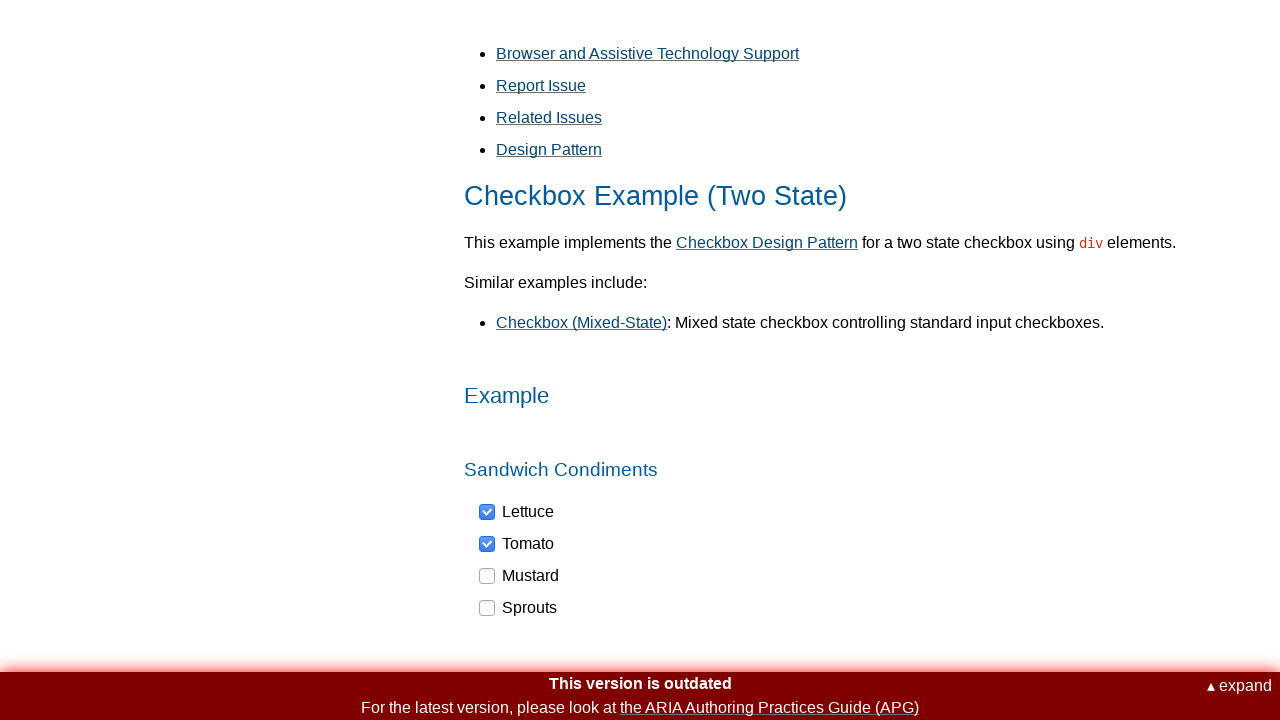

Waited 500ms before next action
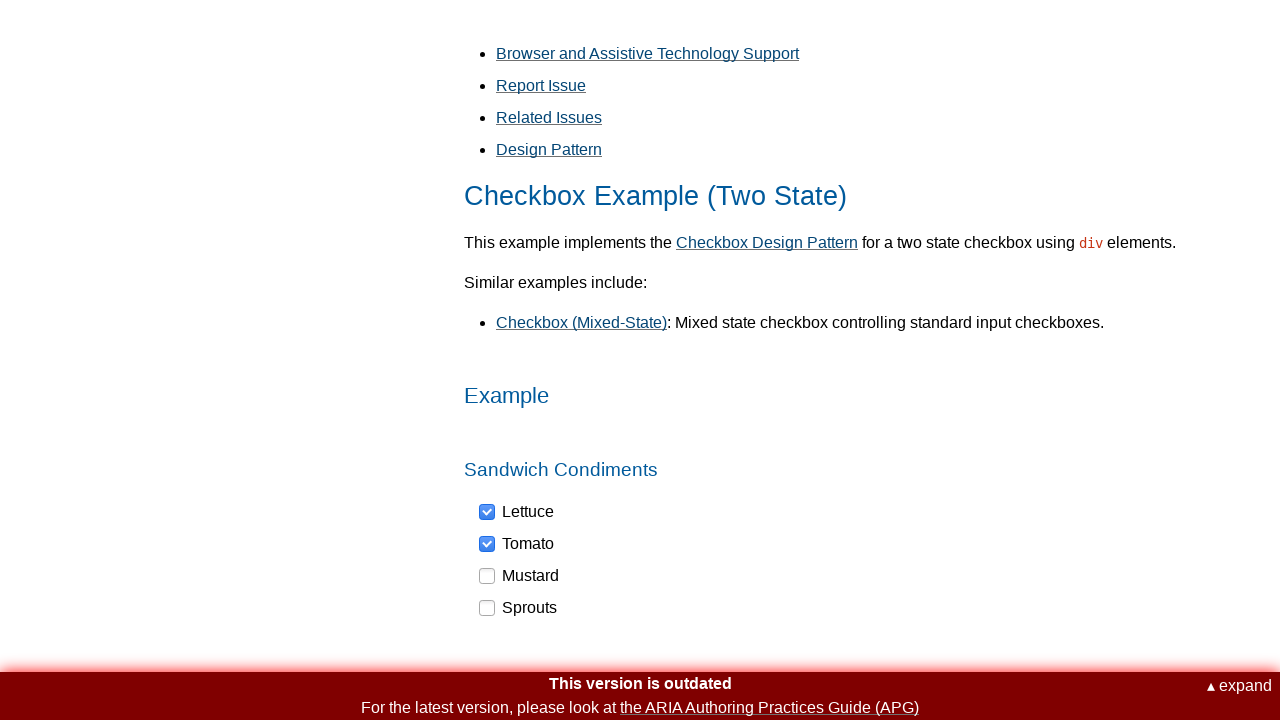

Clicked an unchecked checkbox at (519, 608) on div[aria-checked='false'] >> nth=1
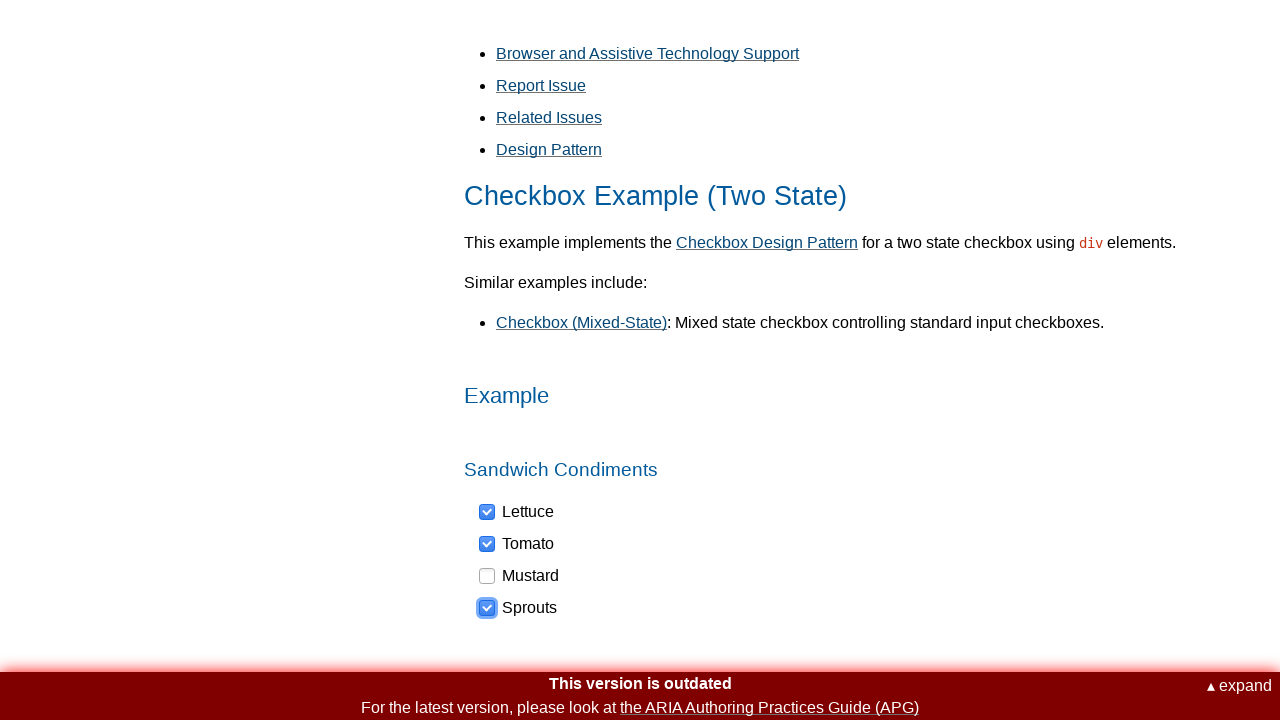

Waited 500ms before next action
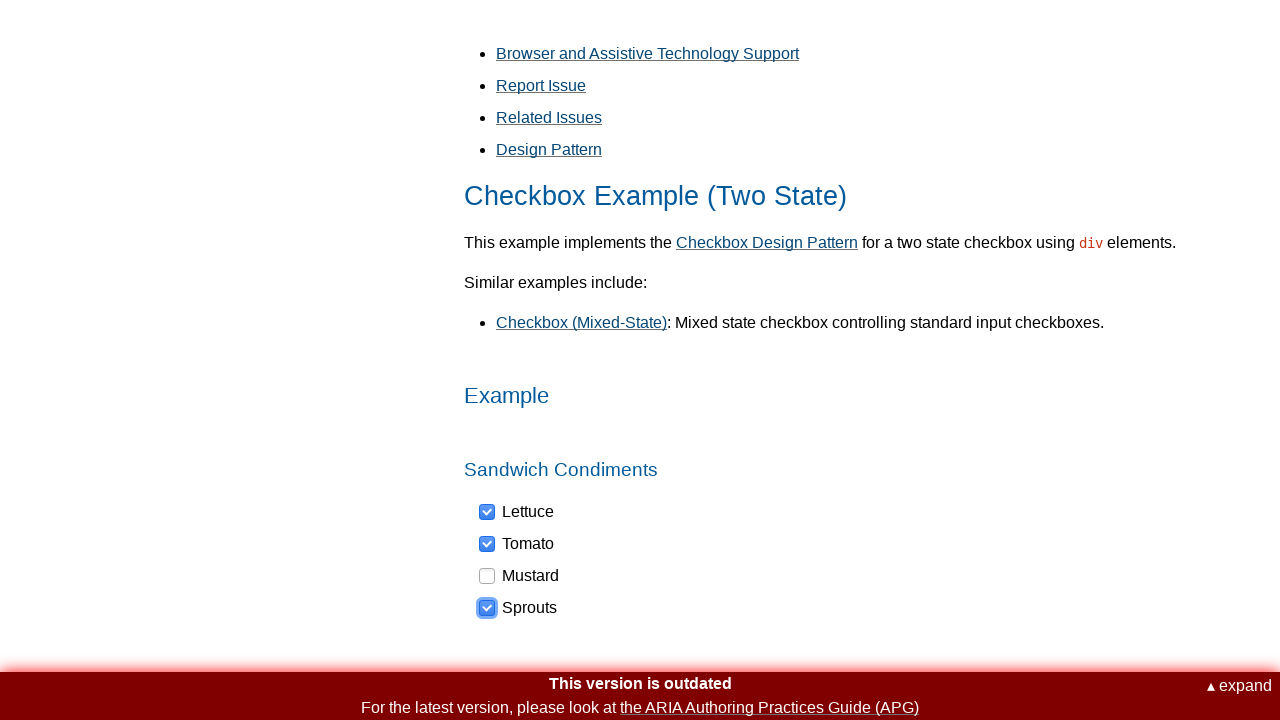

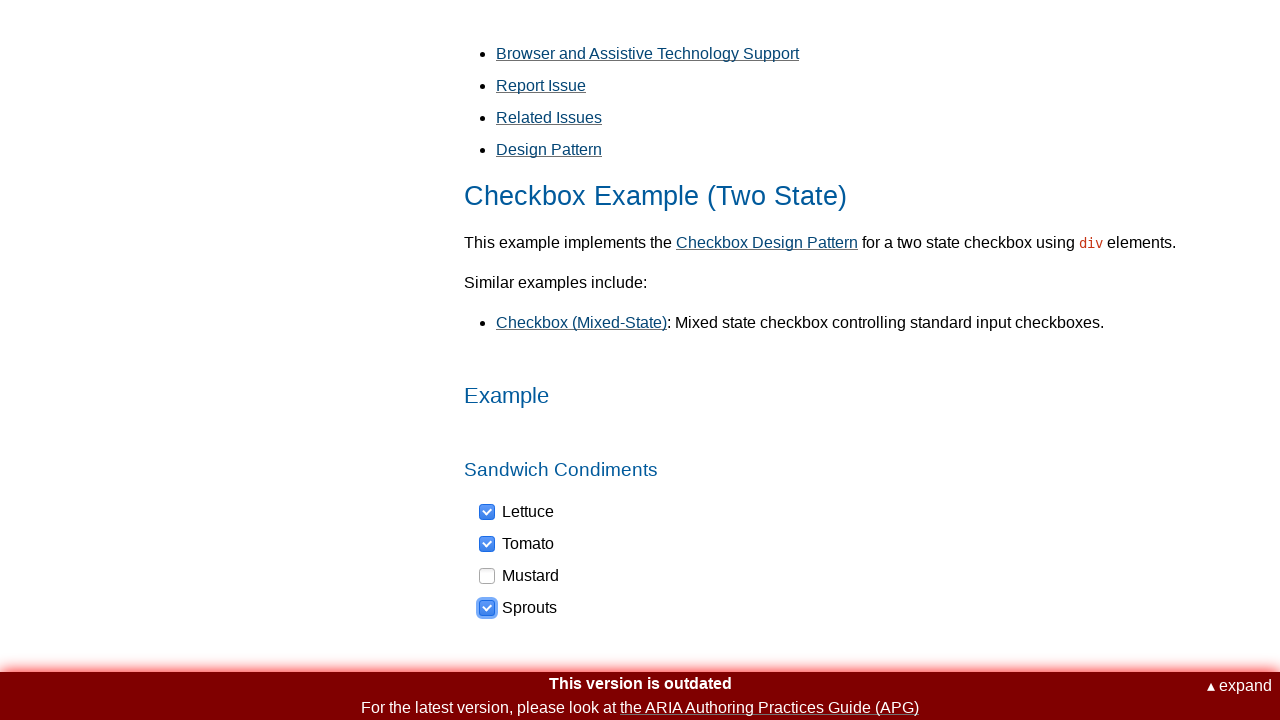